Tests a text box form by filling in username, email, current address, and permanent address fields, then submitting the form

Starting URL: https://demoqa.com/text-box

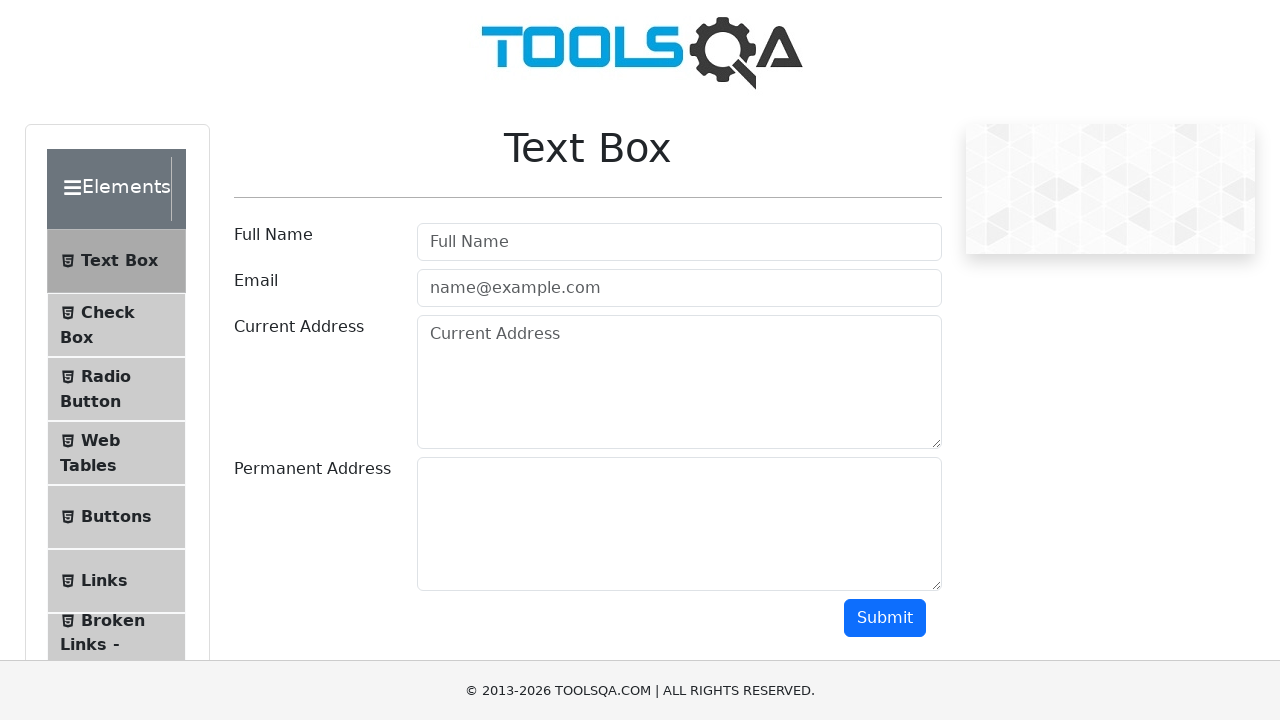

Filled username field with 'John' on #userName
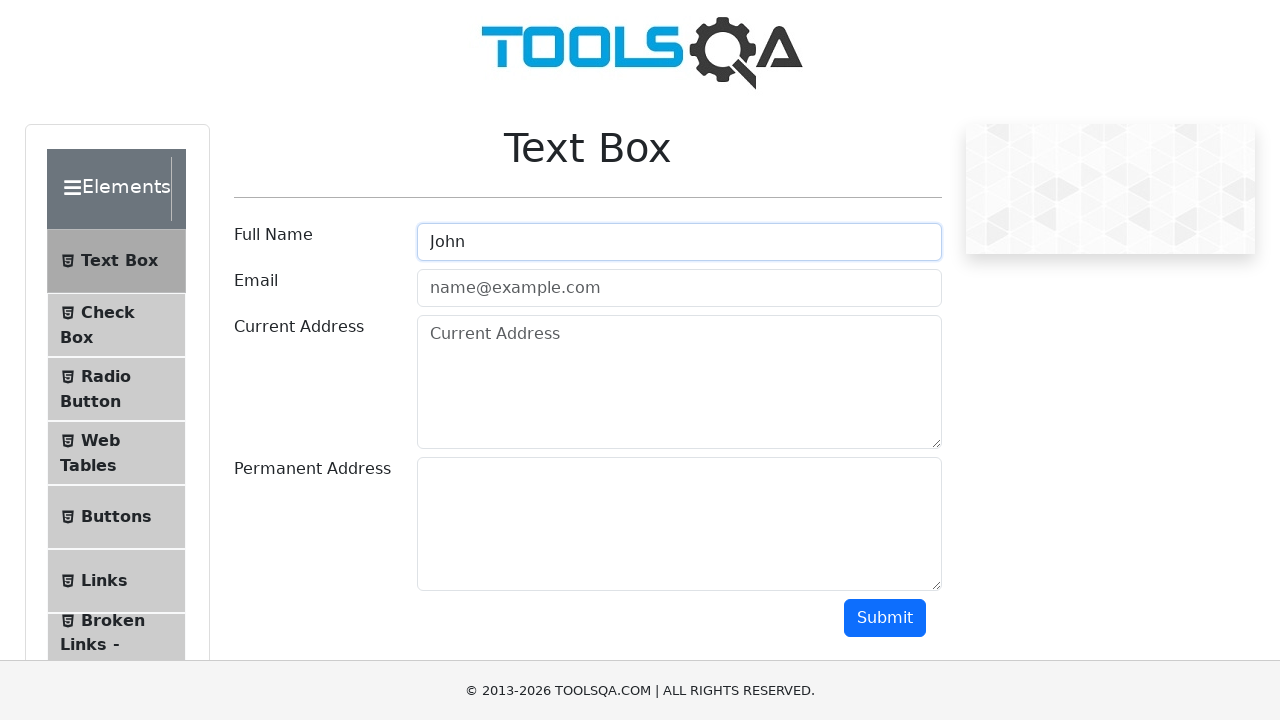

Filled email field with 'john@gmail.com' on #userEmail
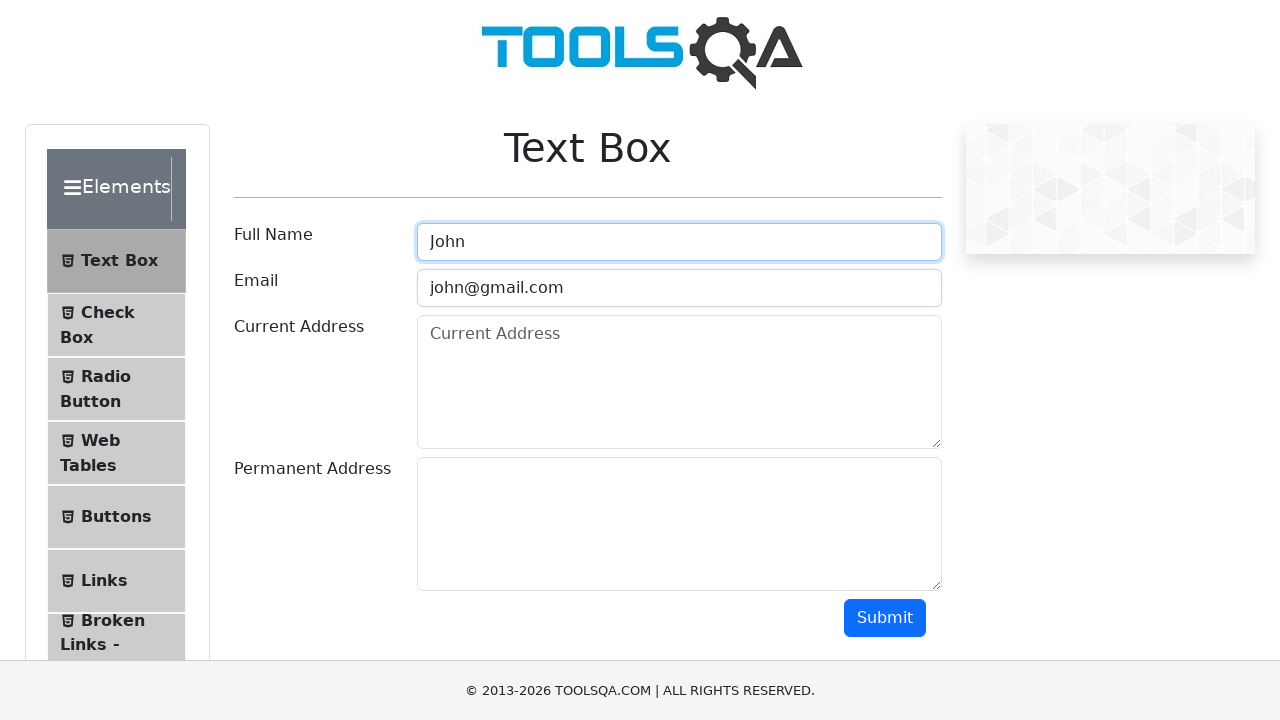

Filled current address field with 'WallStreet 555' on #currentAddress
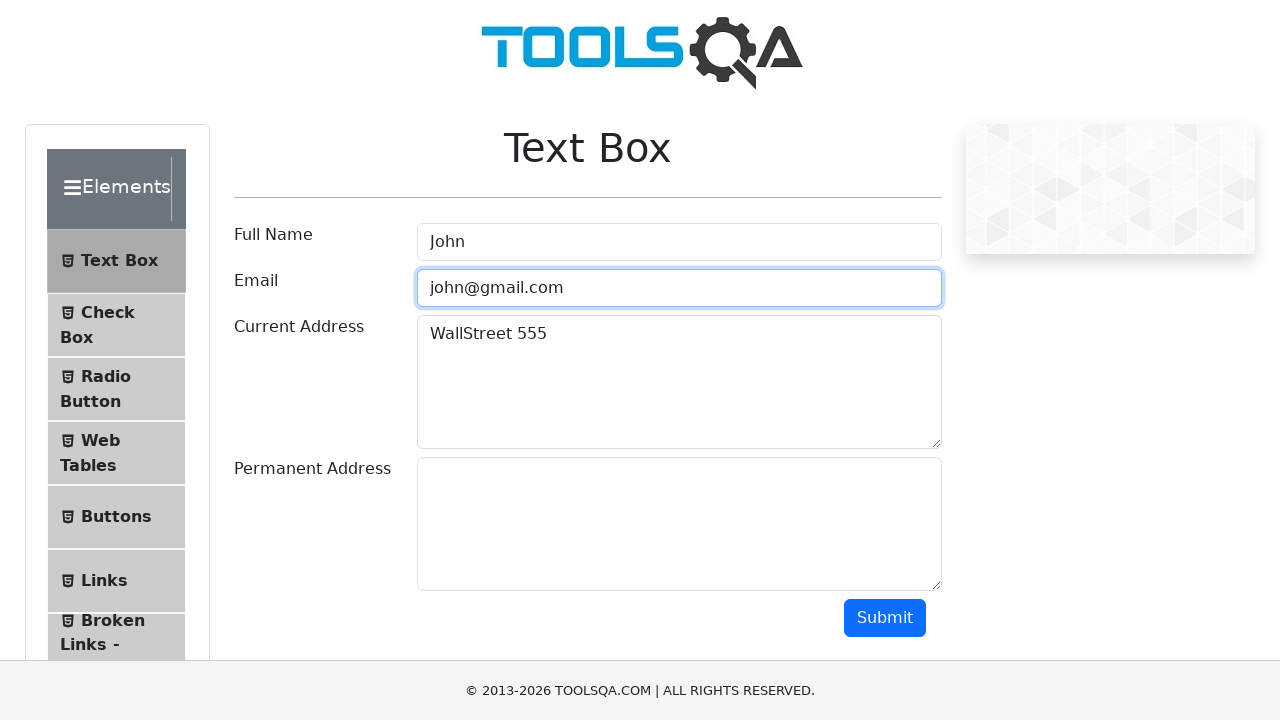

Filled permanent address field with 'Sovet 123' on #permanentAddress
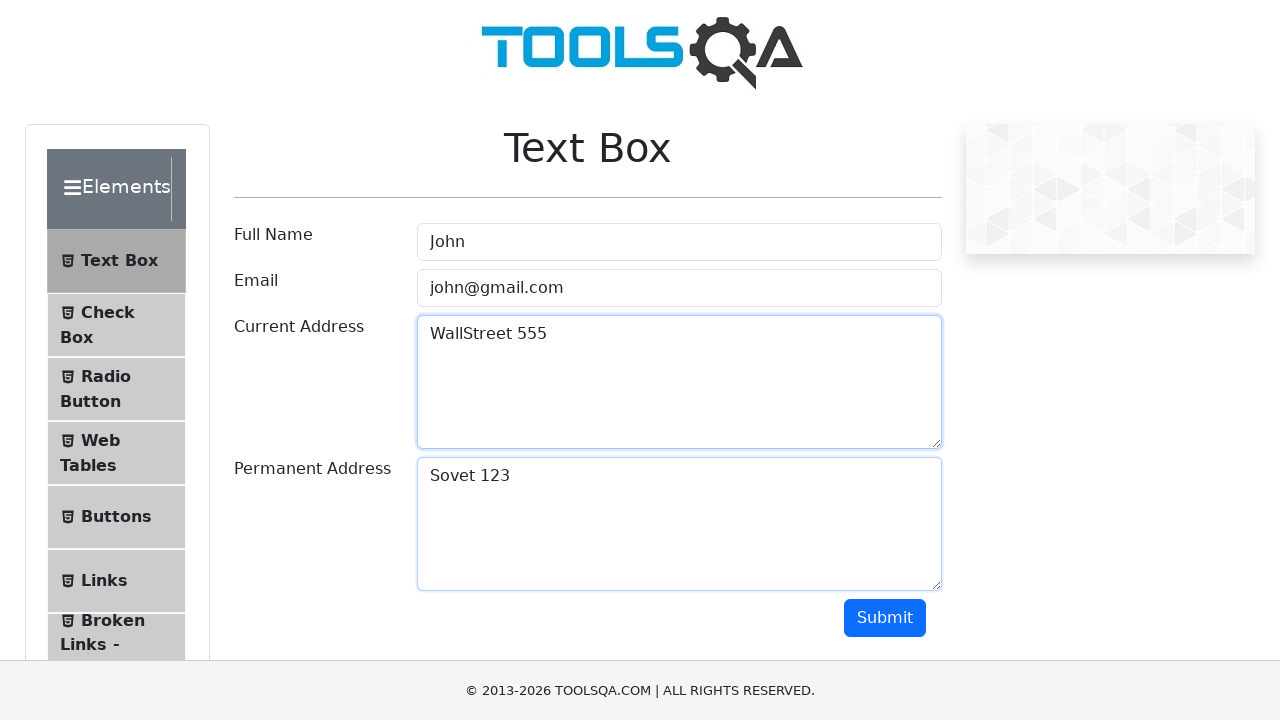

Scrolled down 600 pixels to reveal submit button
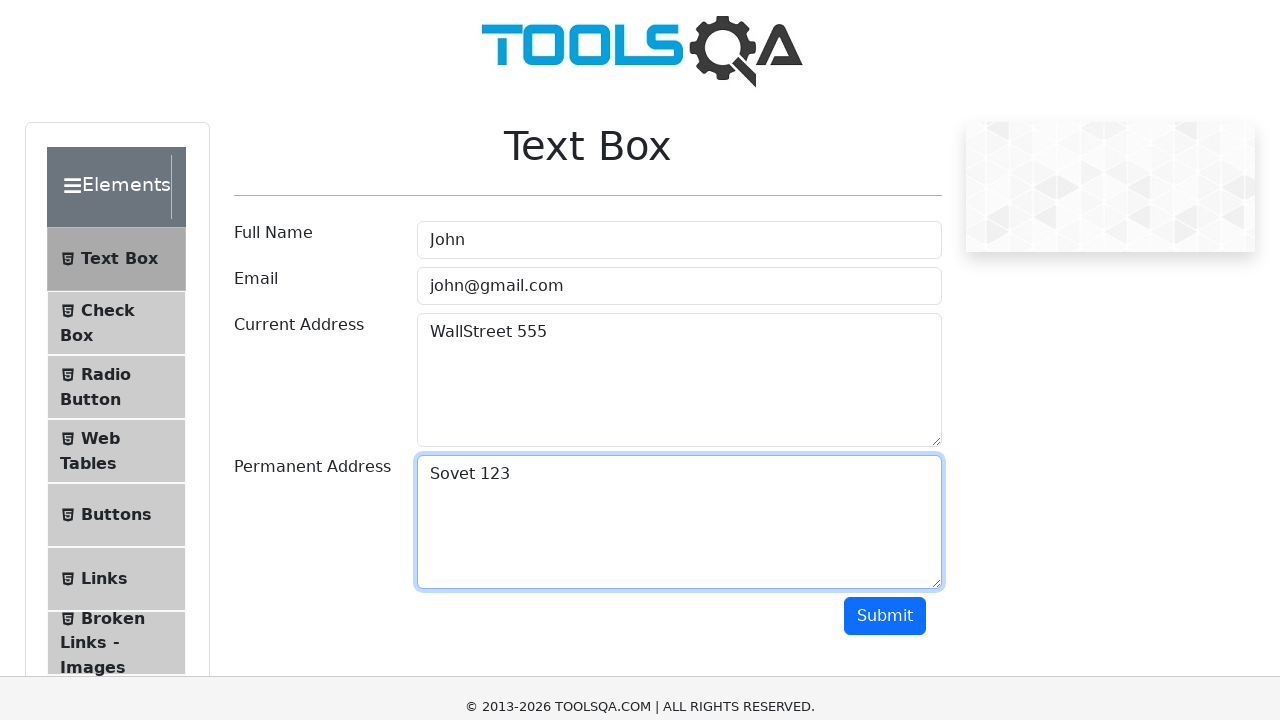

Clicked submit button to submit form at (885, 18) on .btn.btn-primary
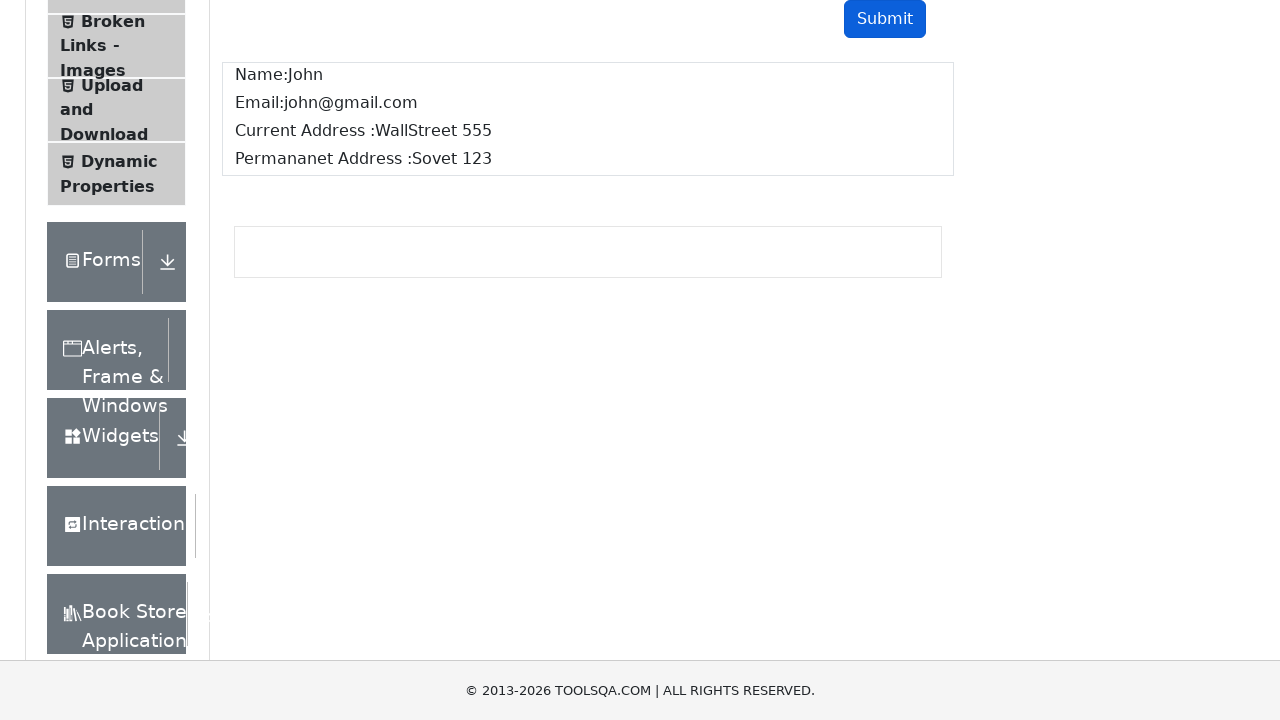

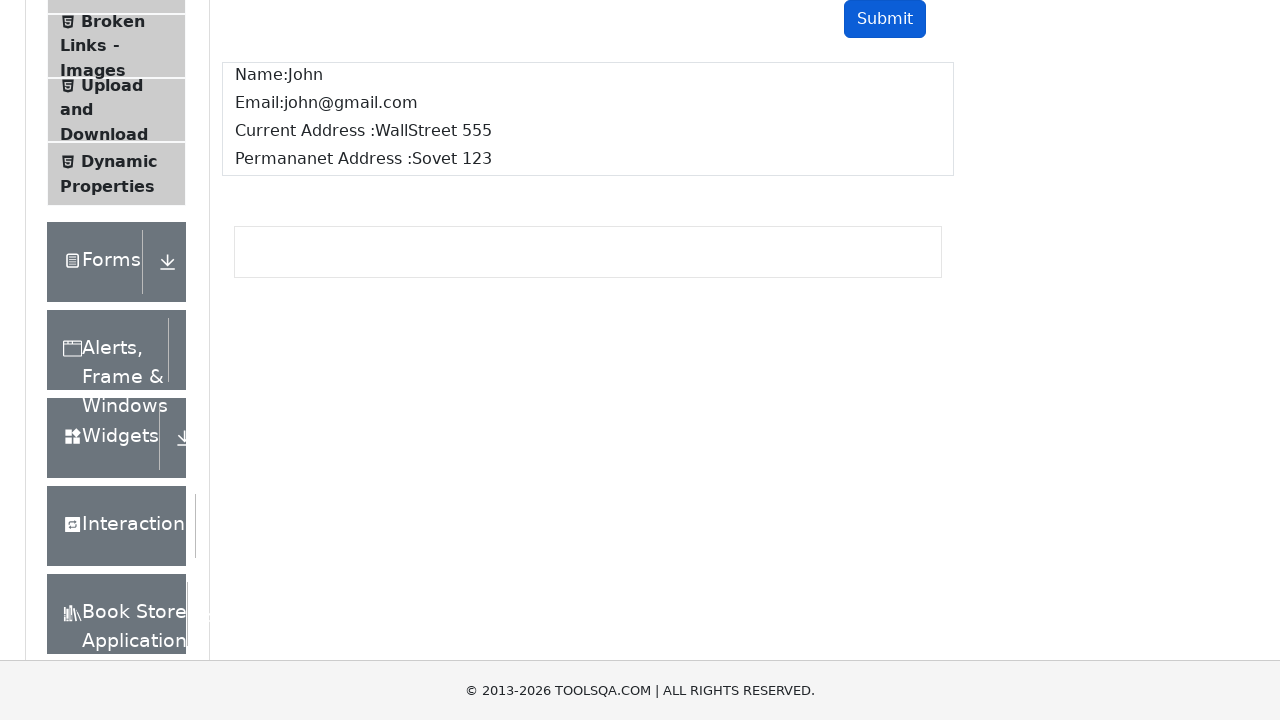